Navigates to a file download page and clicks on a file link to initiate download

Starting URL: http://the-internet.herokuapp.com/download

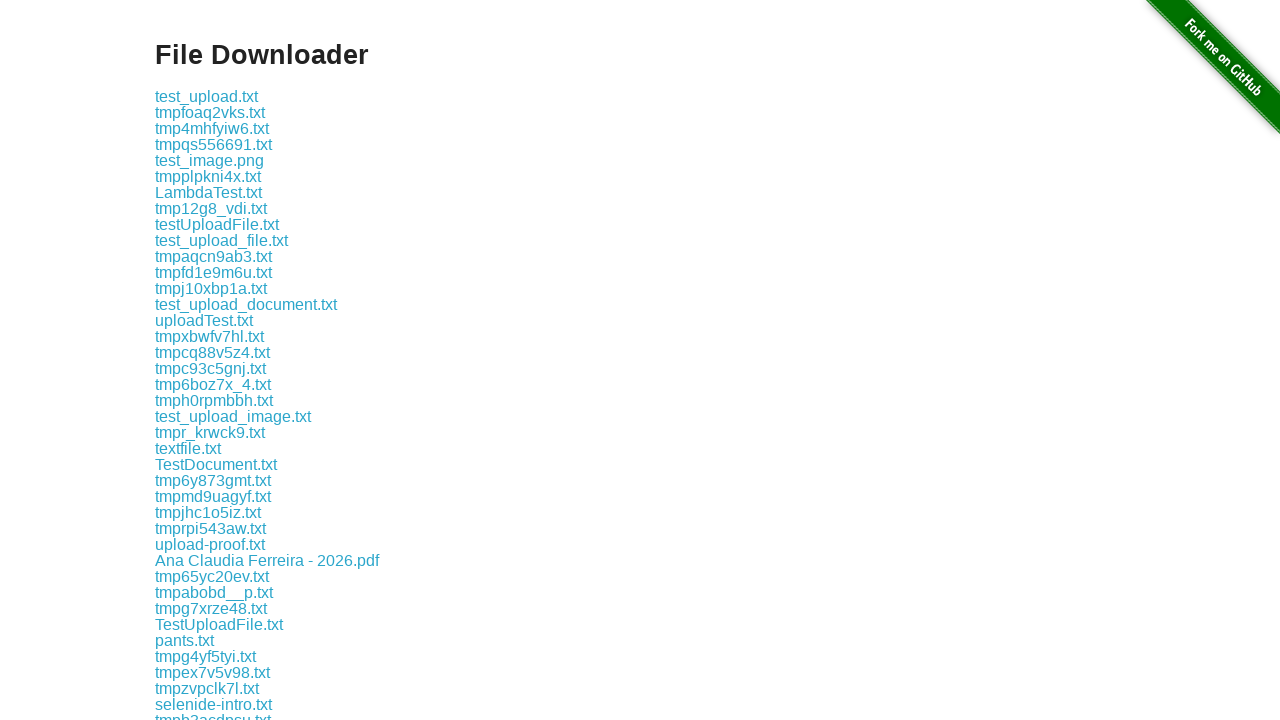

Navigated to file download page
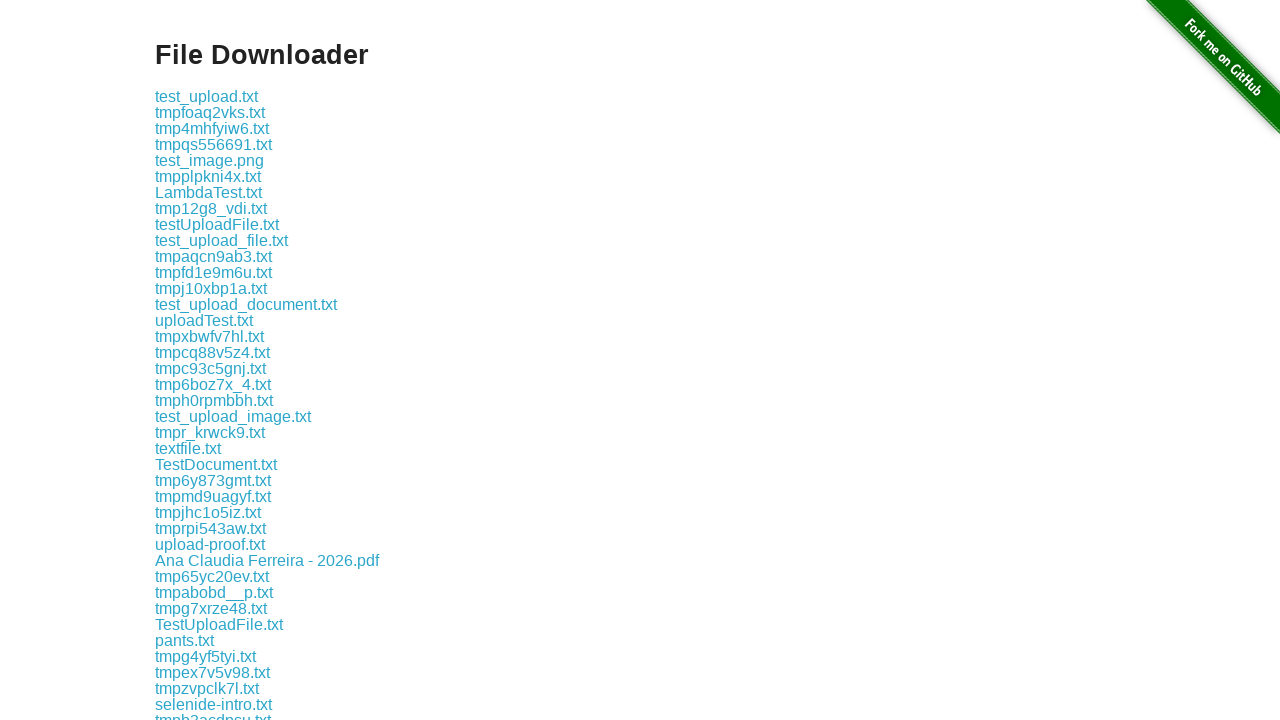

Clicked on file link to initiate download at (198, 447) on a:has-text('some-file.txt')
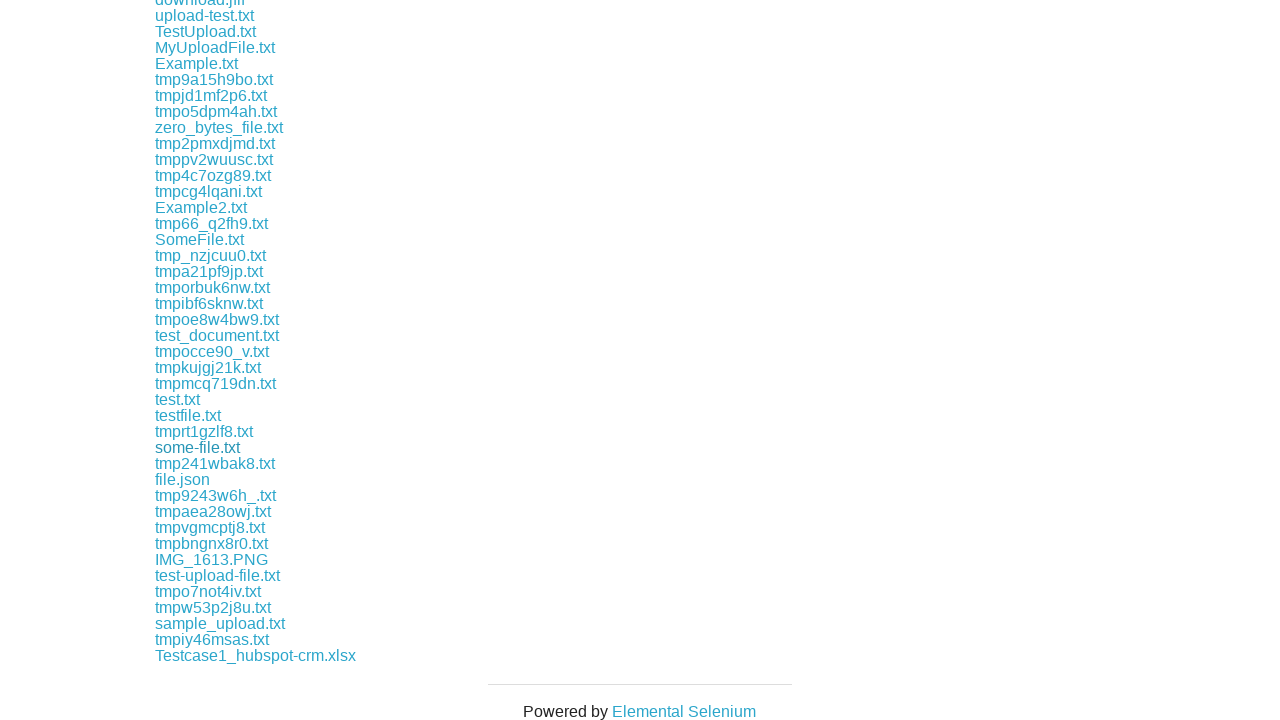

Waited for download to start
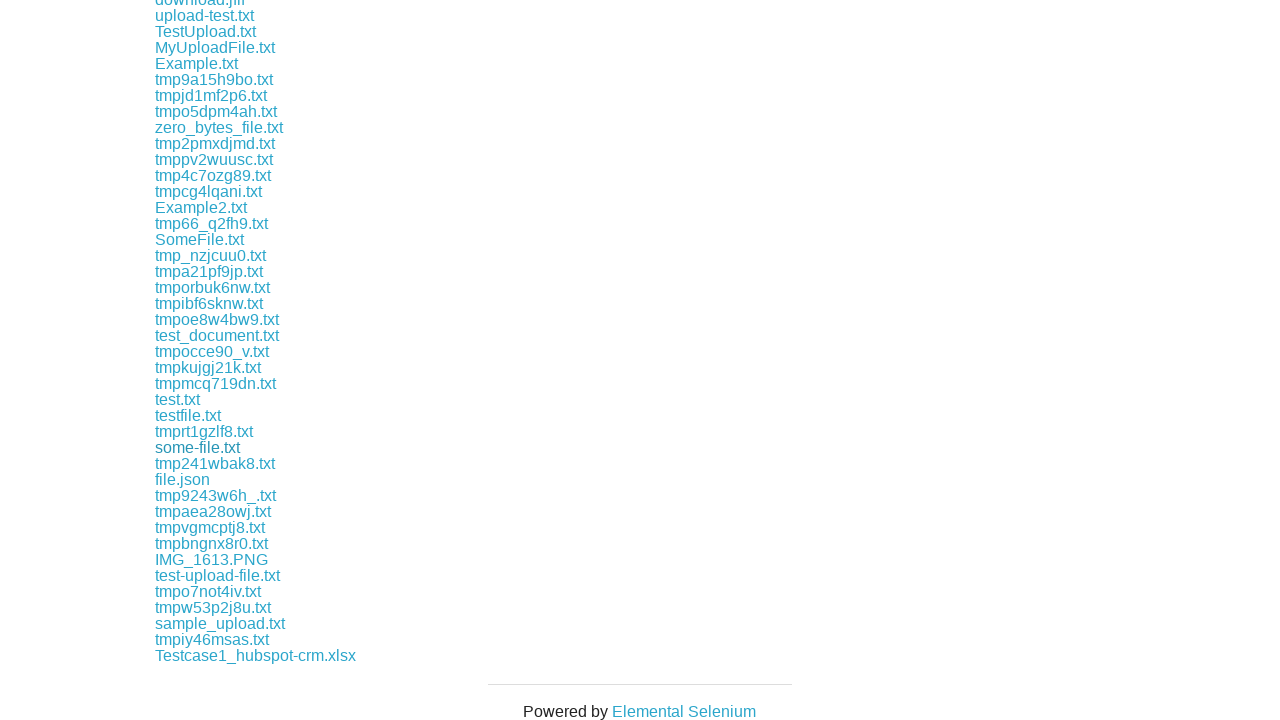

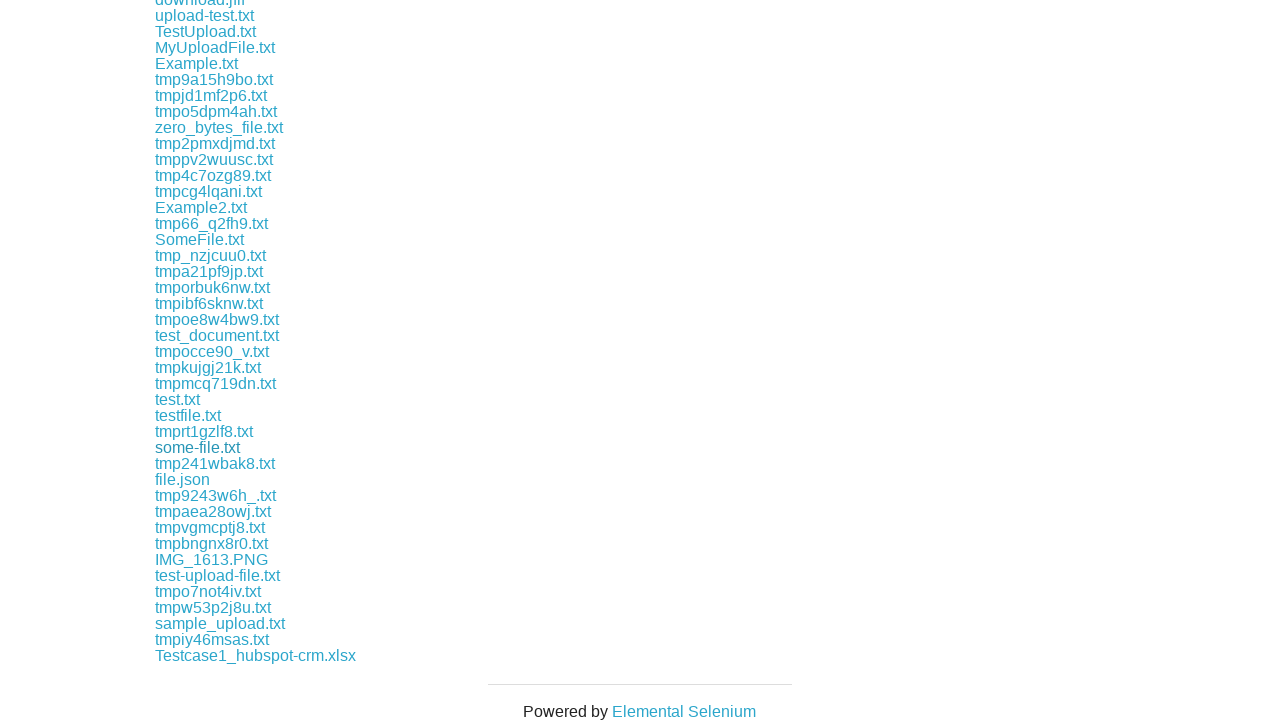